Tests that clicking the logo navigates to the home page and verifies the home tagline element is present

Starting URL: https://deens-master.now.sh/

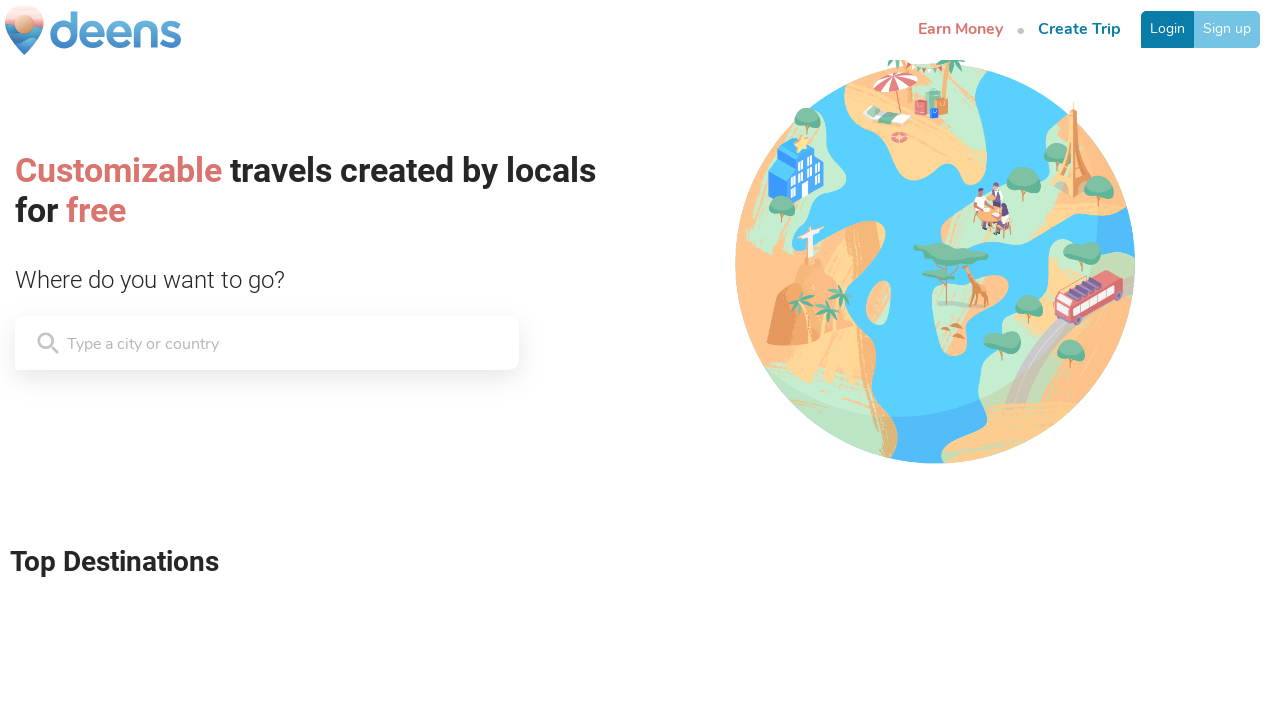

Navigated to https://deens-master.now.sh/
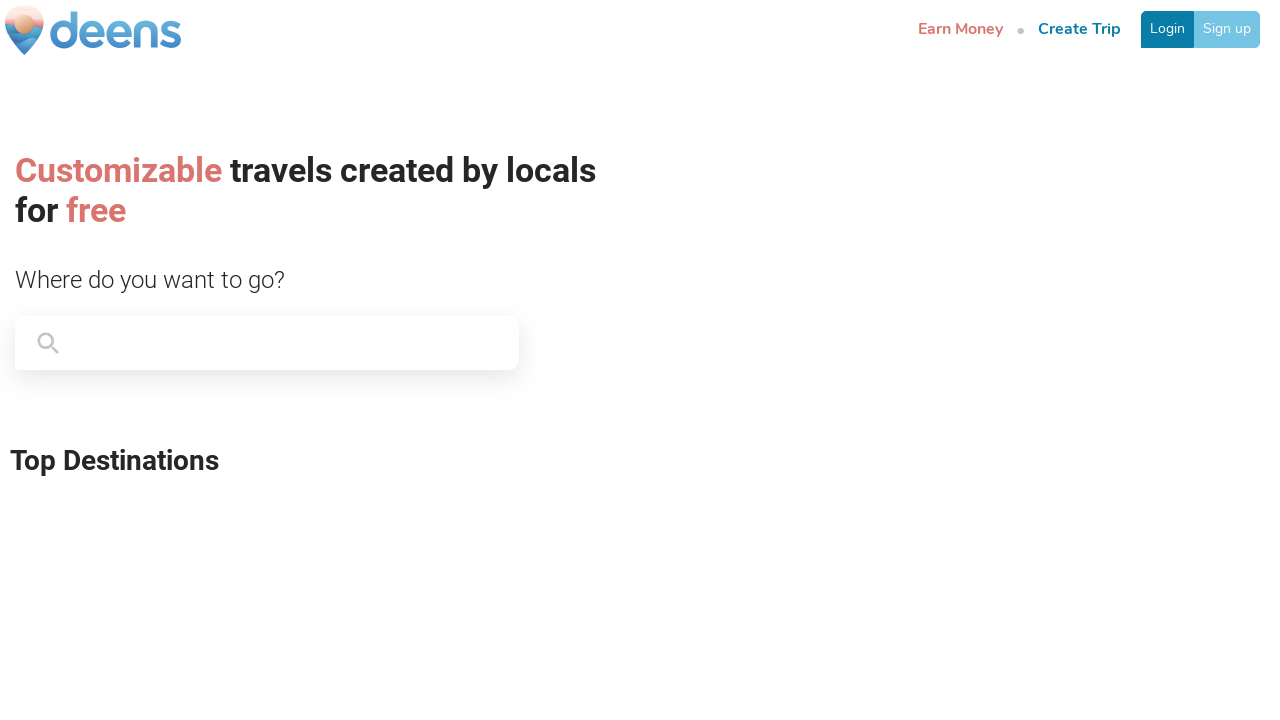

Clicked the logo to navigate to home page at (93, 30) on img[src='/logo.svg']
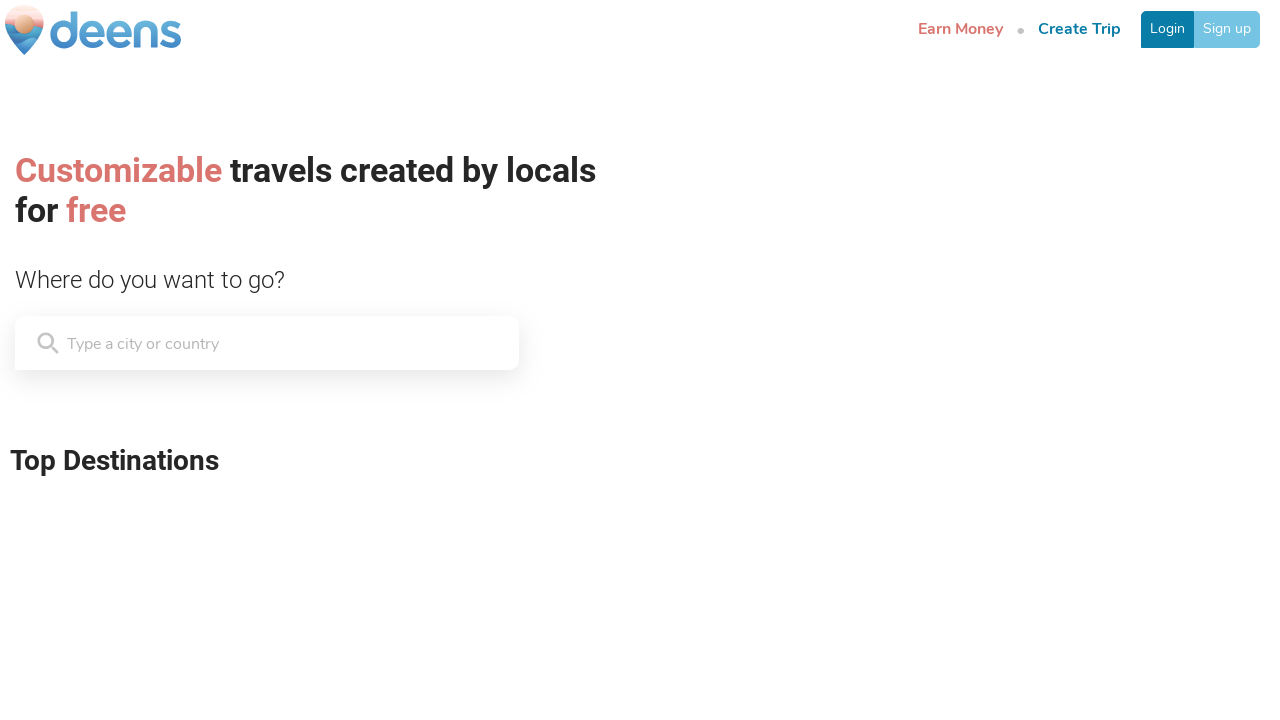

Home tagline element is present and loaded
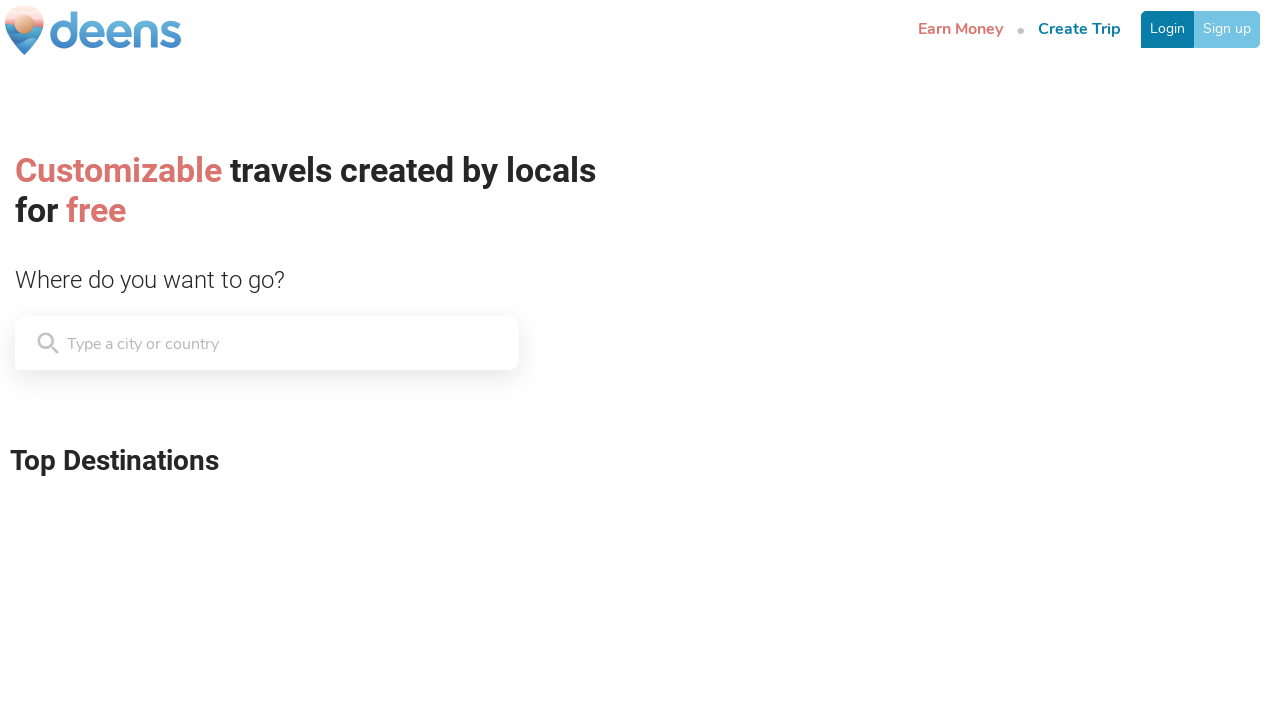

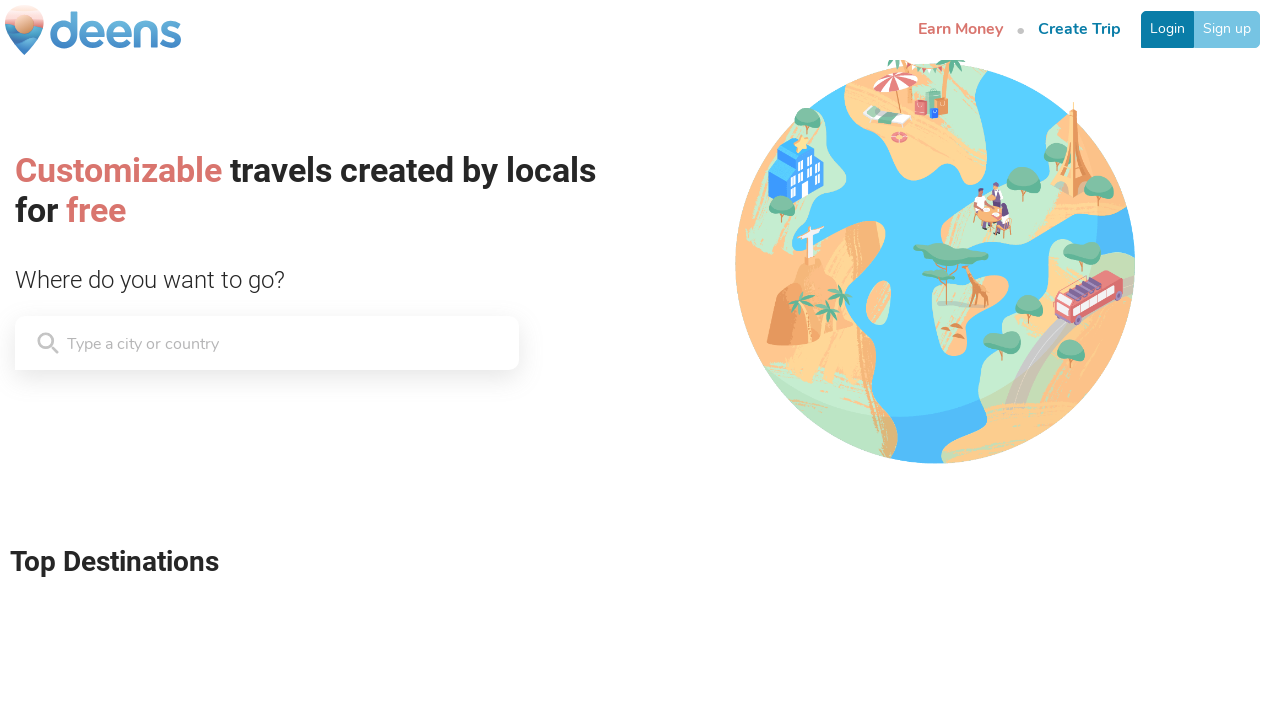